Tests finding a link by computed mathematical text value, clicking it, then filling out a form with personal information (first name, last name, city, country) and submitting it.

Starting URL: http://suninjuly.github.io/find_link_text

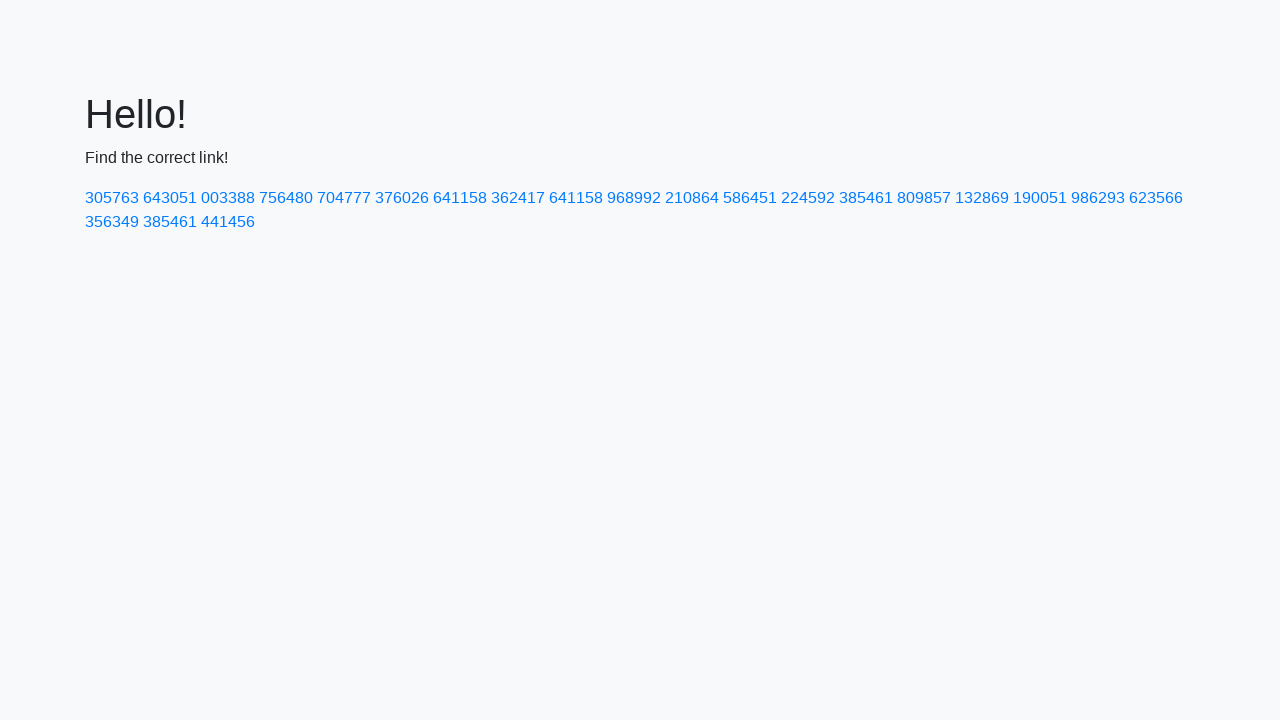

Clicked link with computed mathematical text value '224592' at (808, 198) on a:text-is('224592')
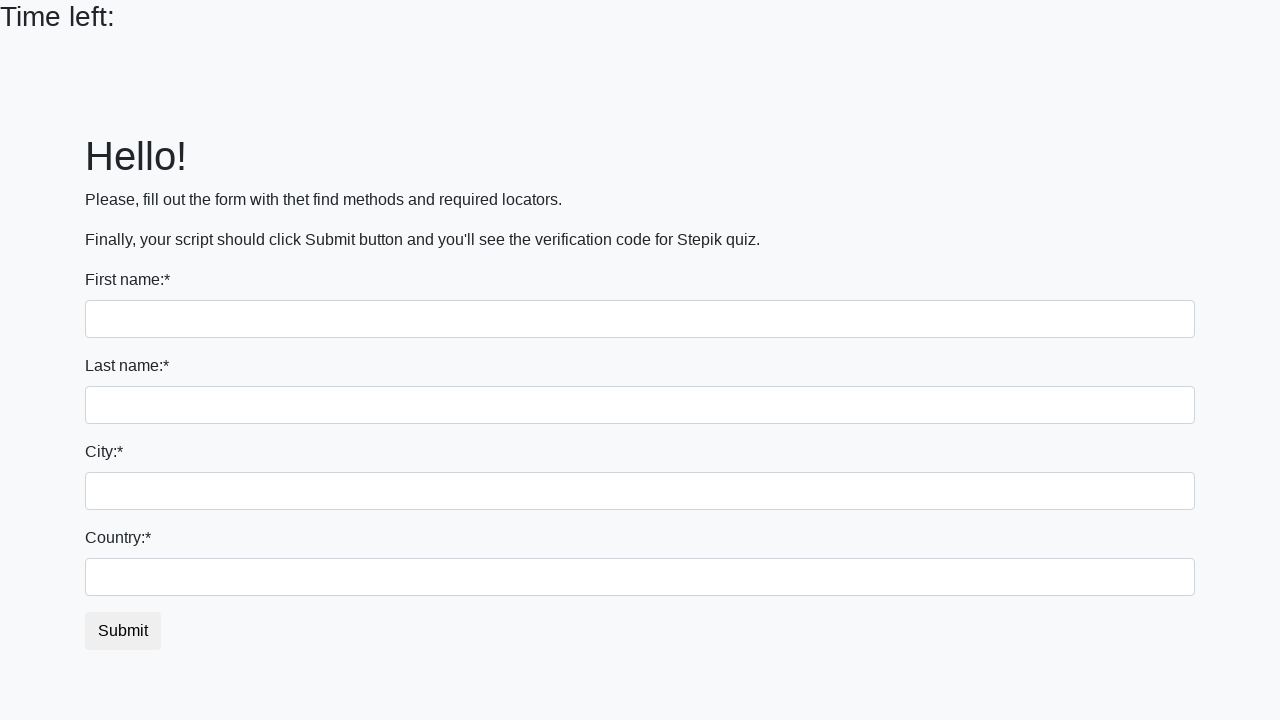

Filled first name field with 'Ivan' on input[name='first_name']
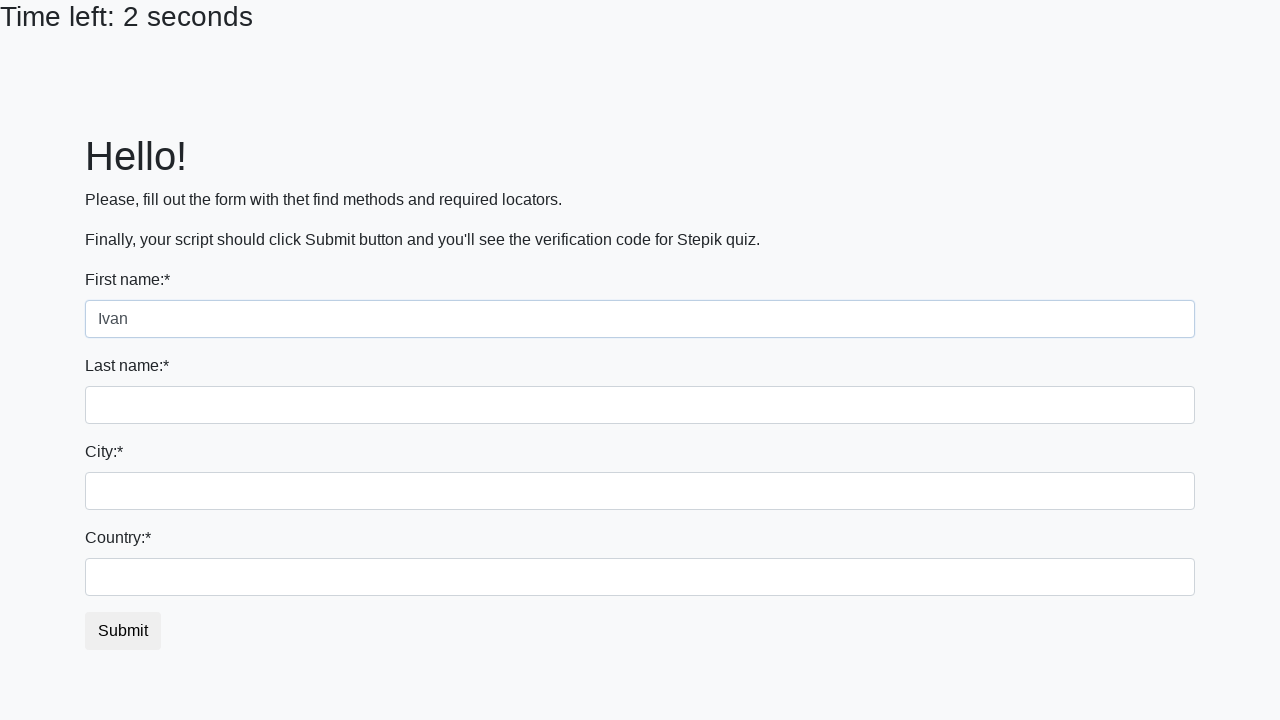

Filled last name field with 'Petrov' on input[name='last_name']
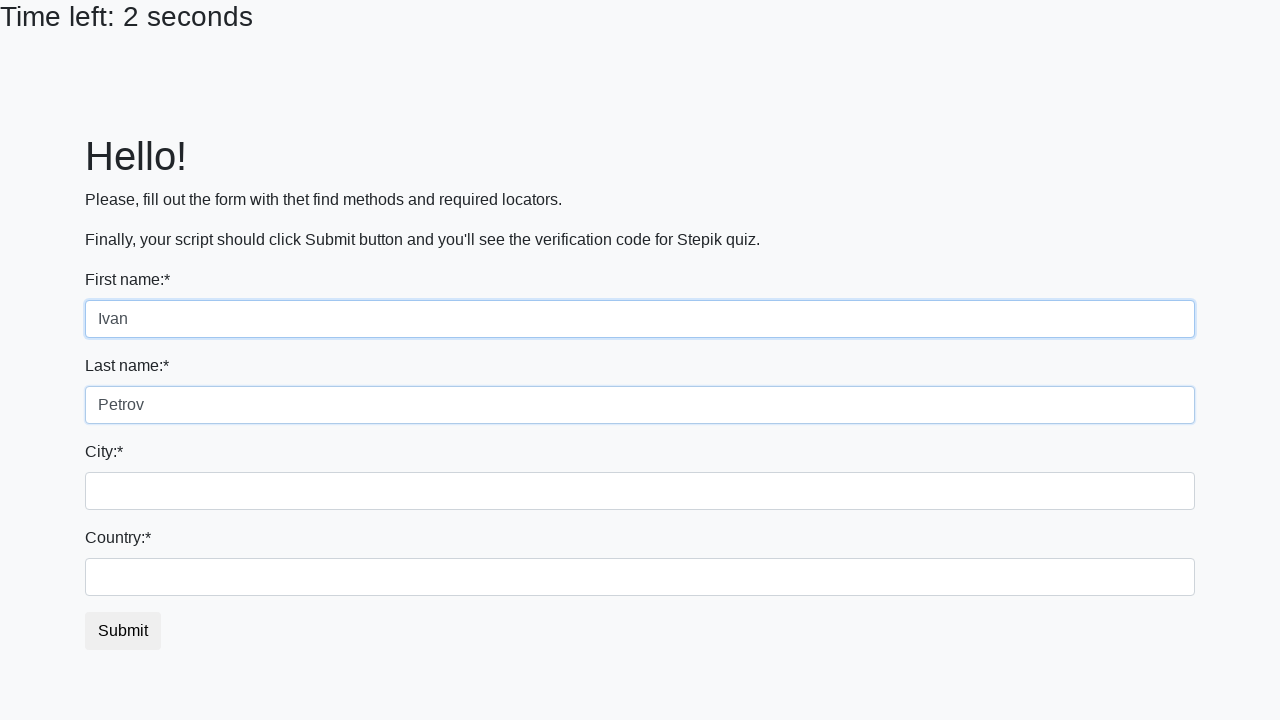

Filled city field with 'Smolensk' on .form-control.city
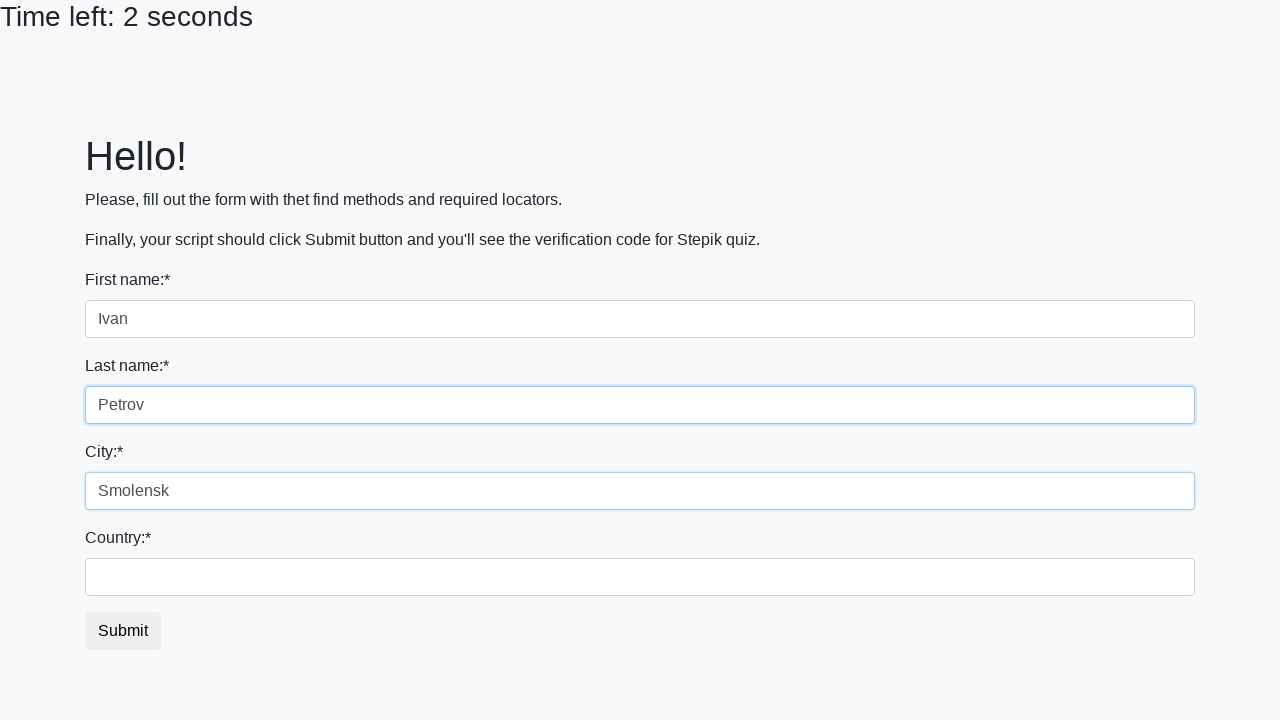

Filled country field with 'Russia' on #country
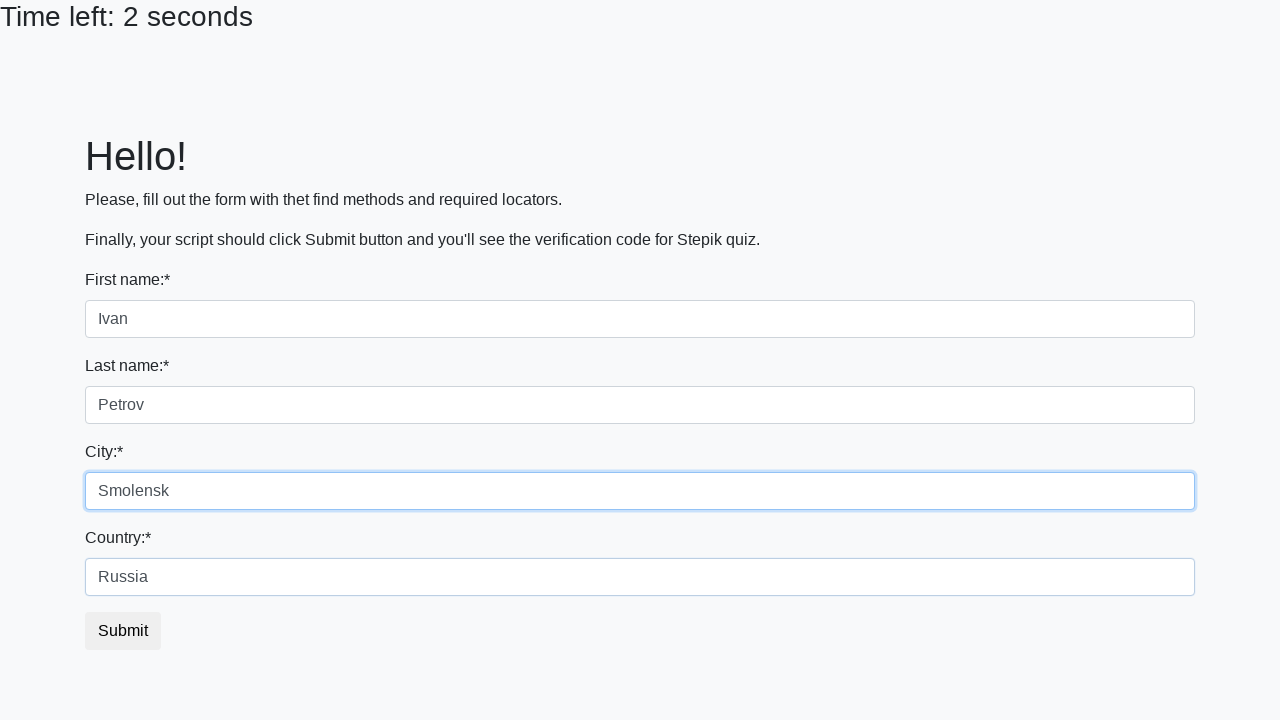

Clicked submit button to complete form submission at (123, 631) on button.btn
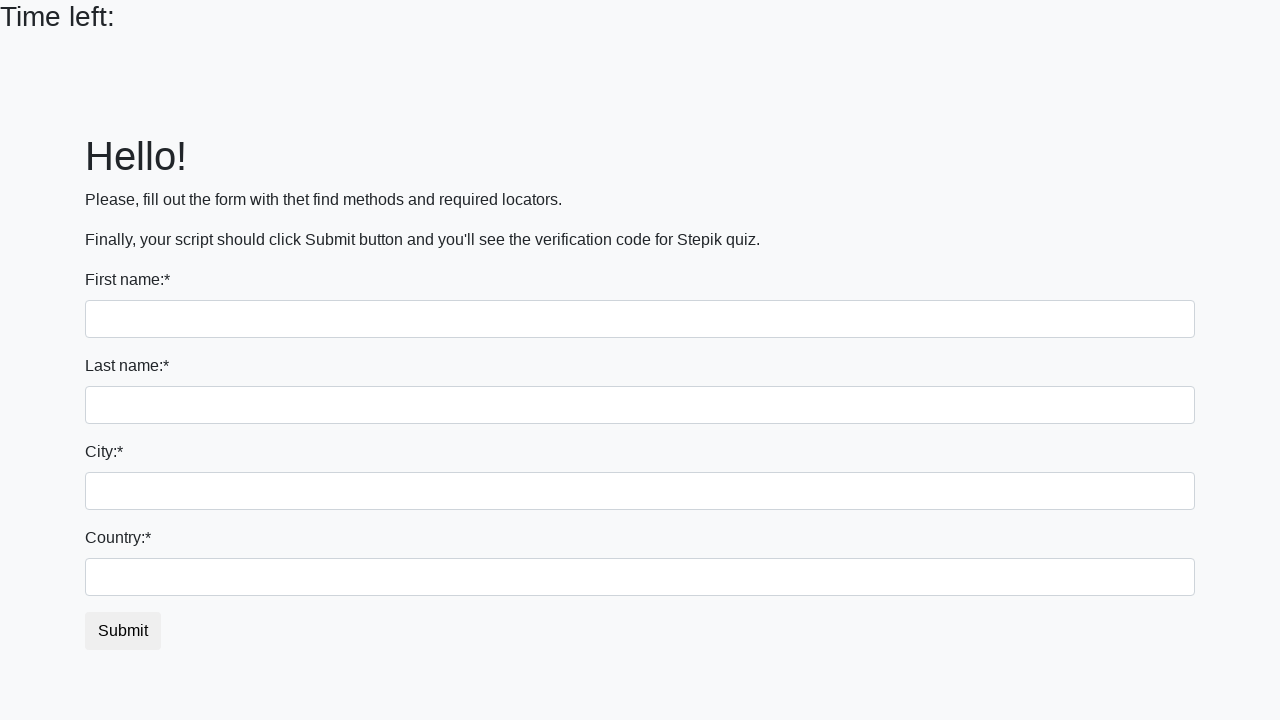

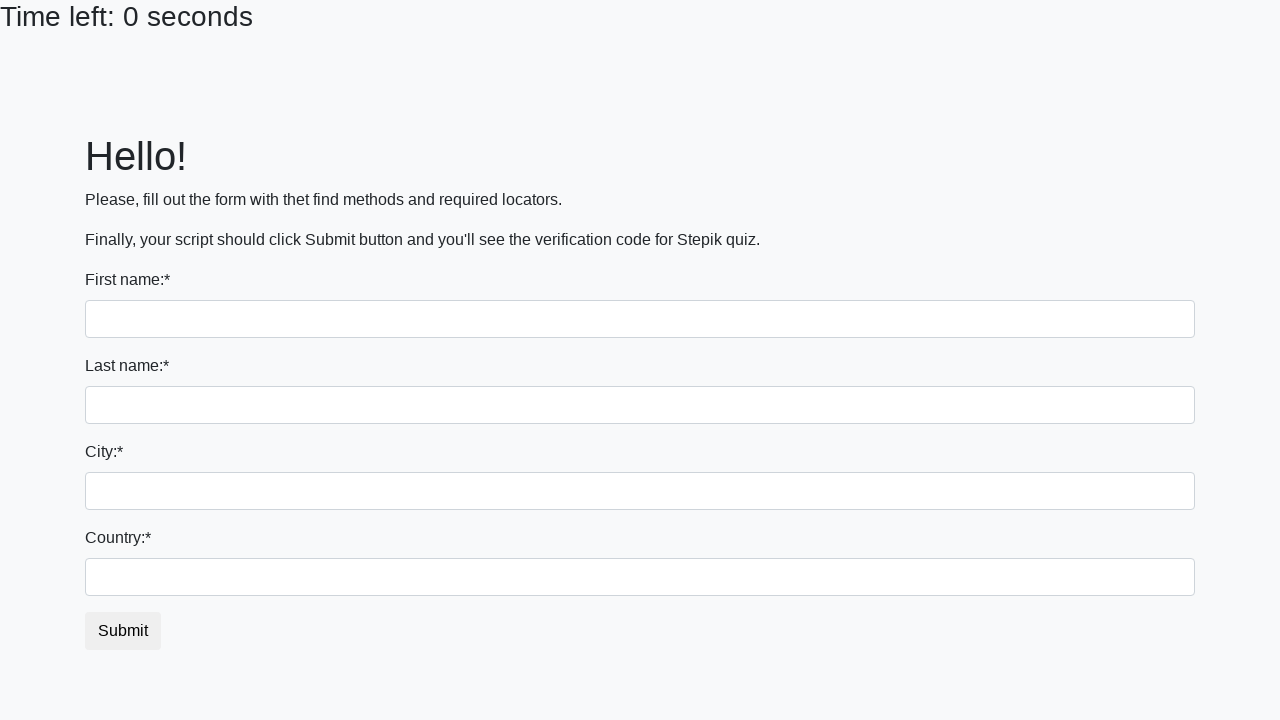